Opens the Python.org website and verifies the page title is correct.

Starting URL: http://www.python.org

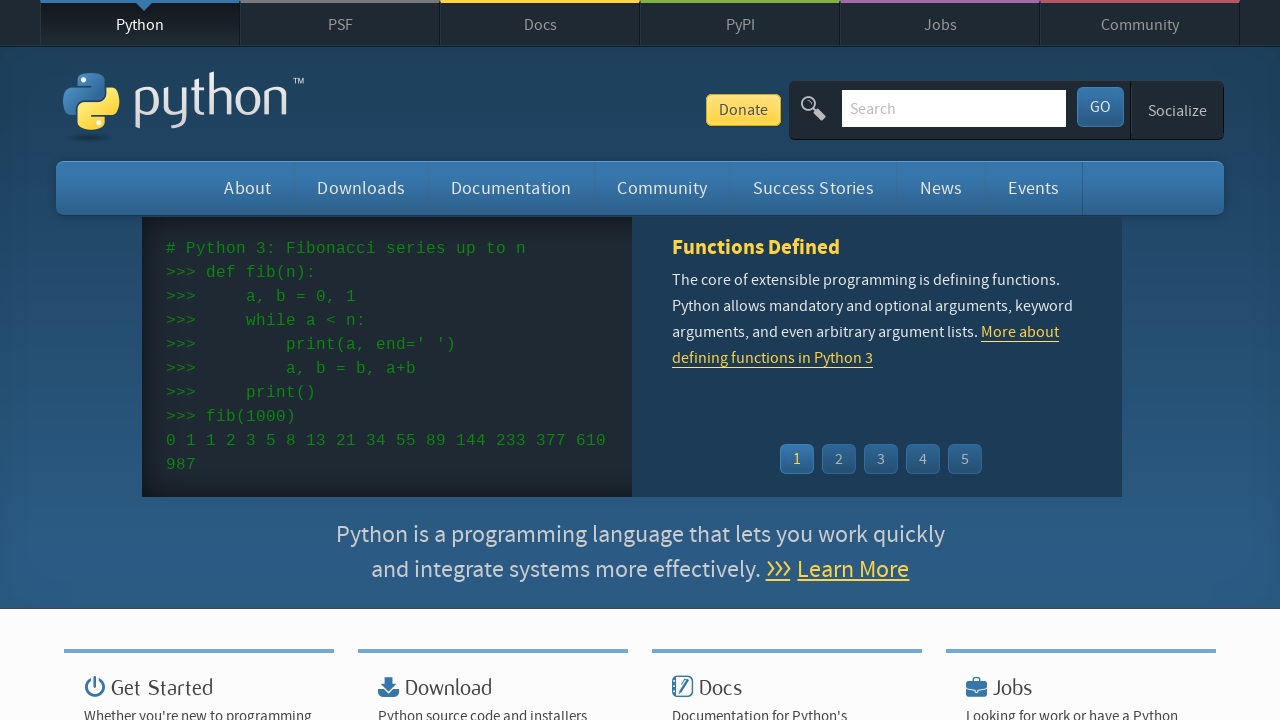

Navigated to Python.org homepage
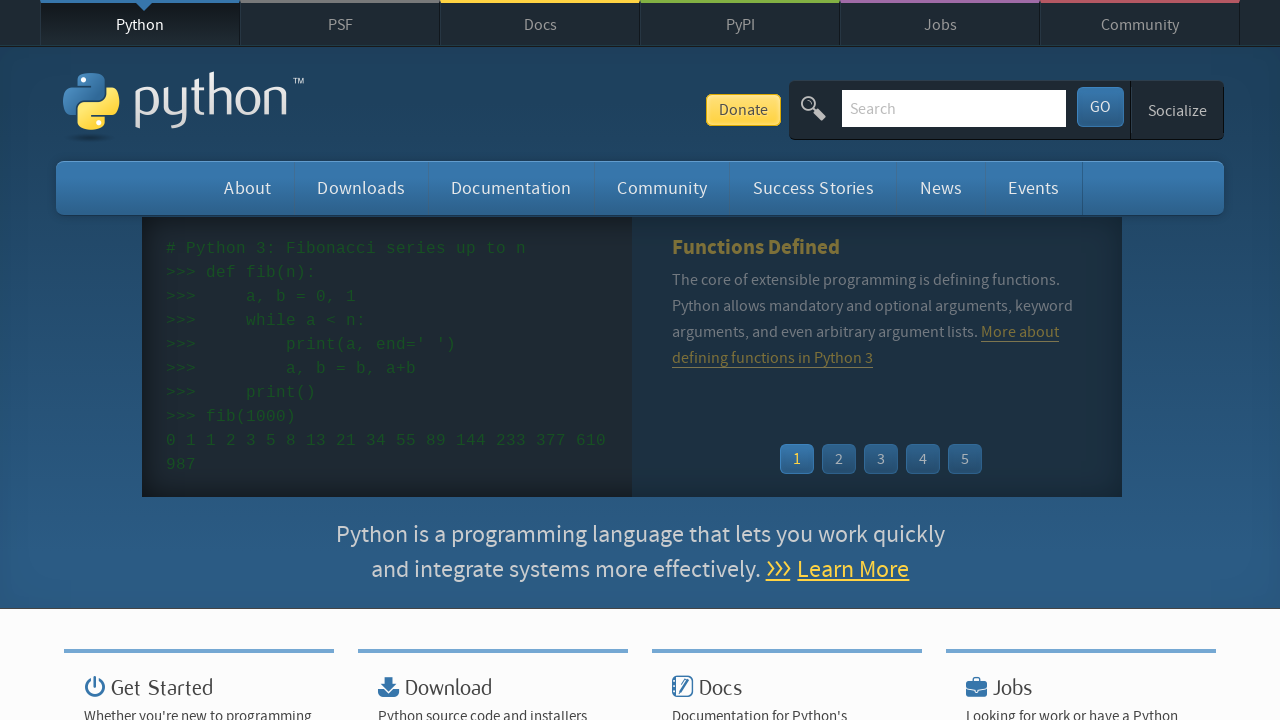

Verified page title is 'Welcome to Python.org'
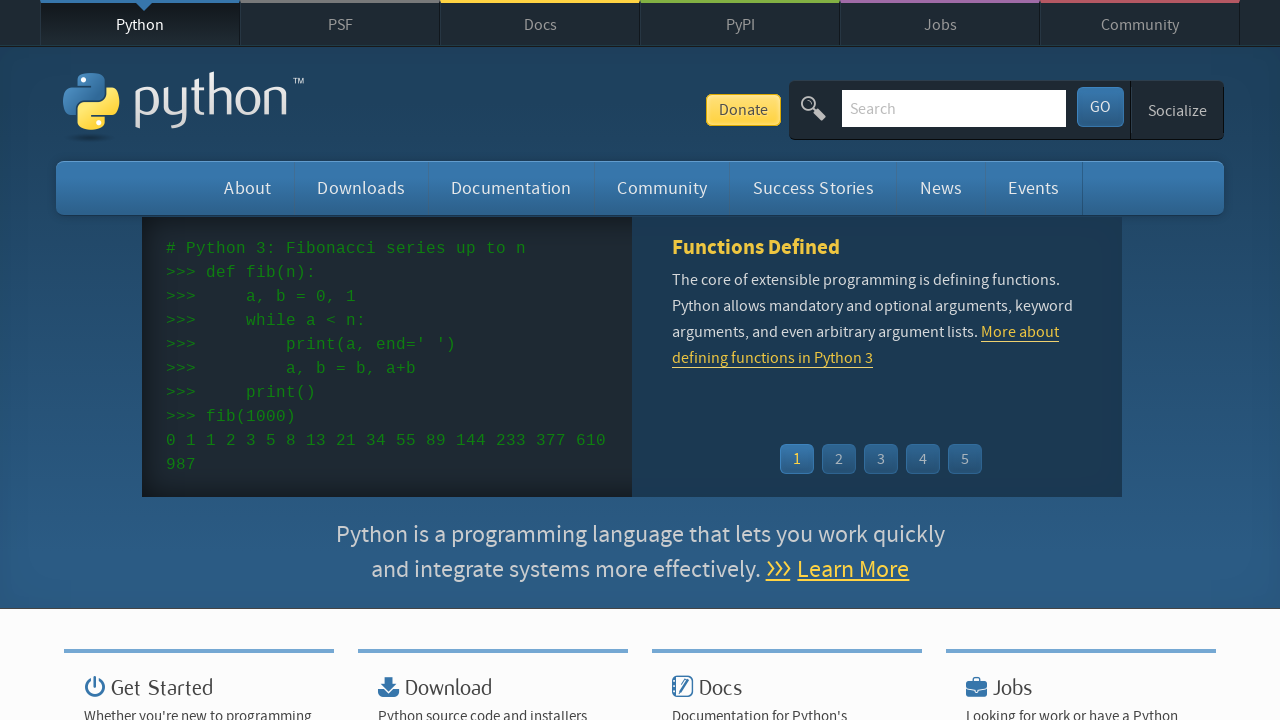

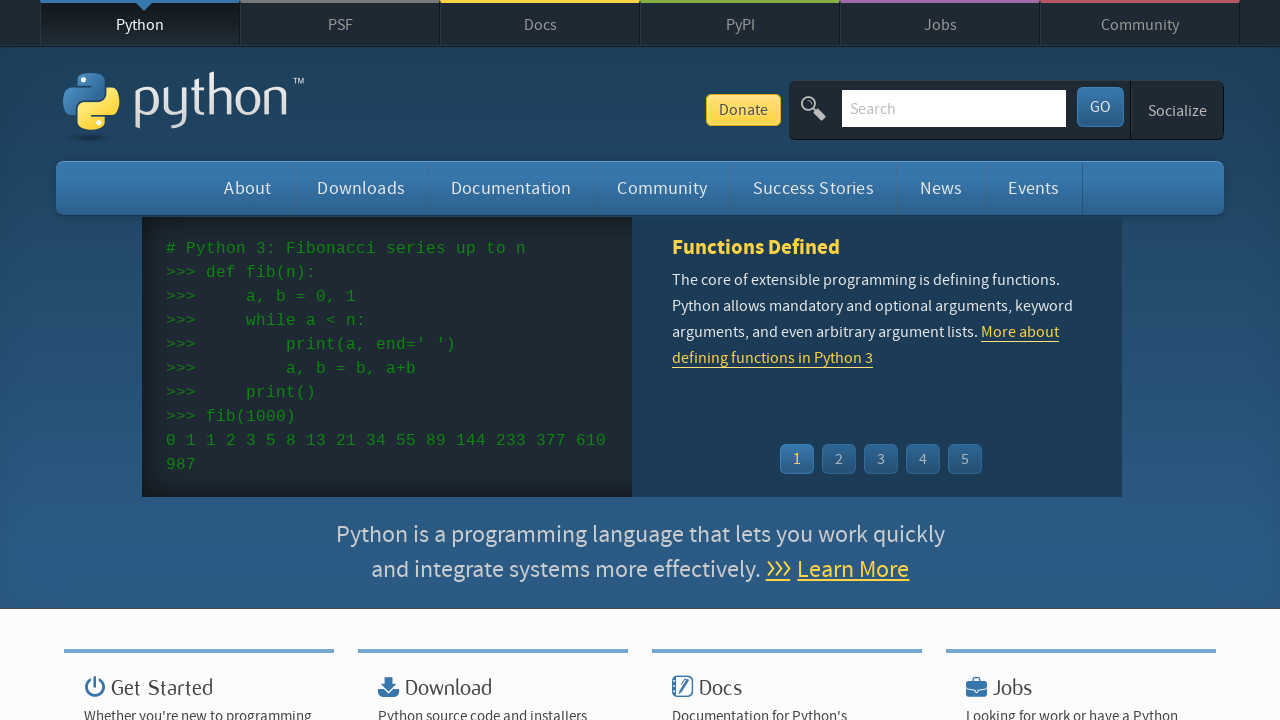